Tests checkbox interactions including enabling disabled checkboxes, showing hidden checkboxes, and selecting specific checkboxes based on their values

Starting URL: https://syntaxprojects.com/basic-checkbox-demo-homework.php

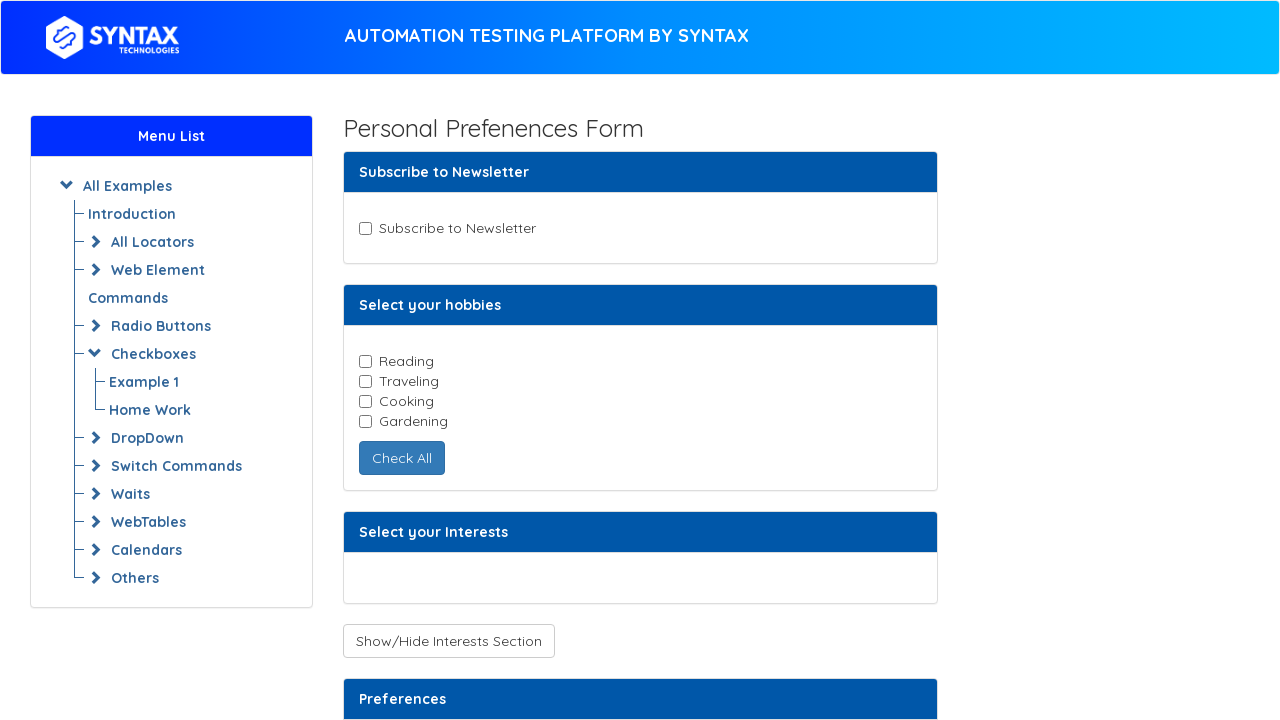

Located newsletter checkbox
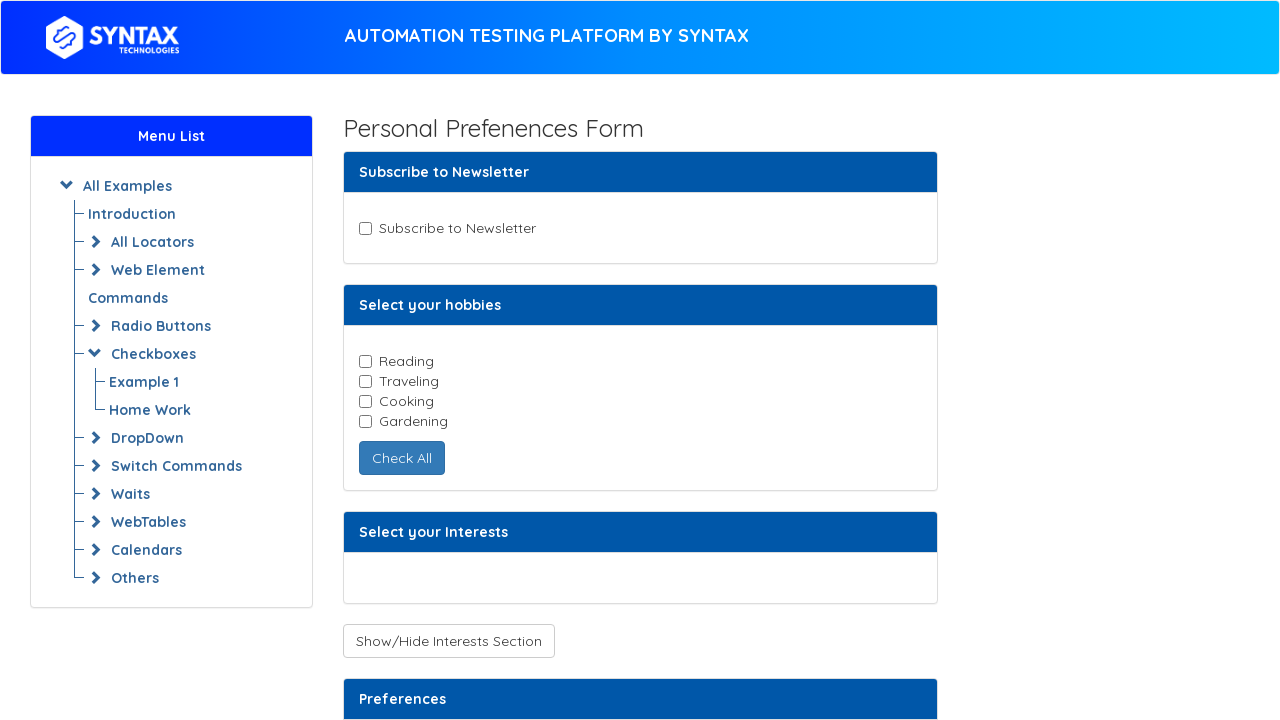

Newsletter checkbox was enabled and clicked at (365, 228) on input#newsletter
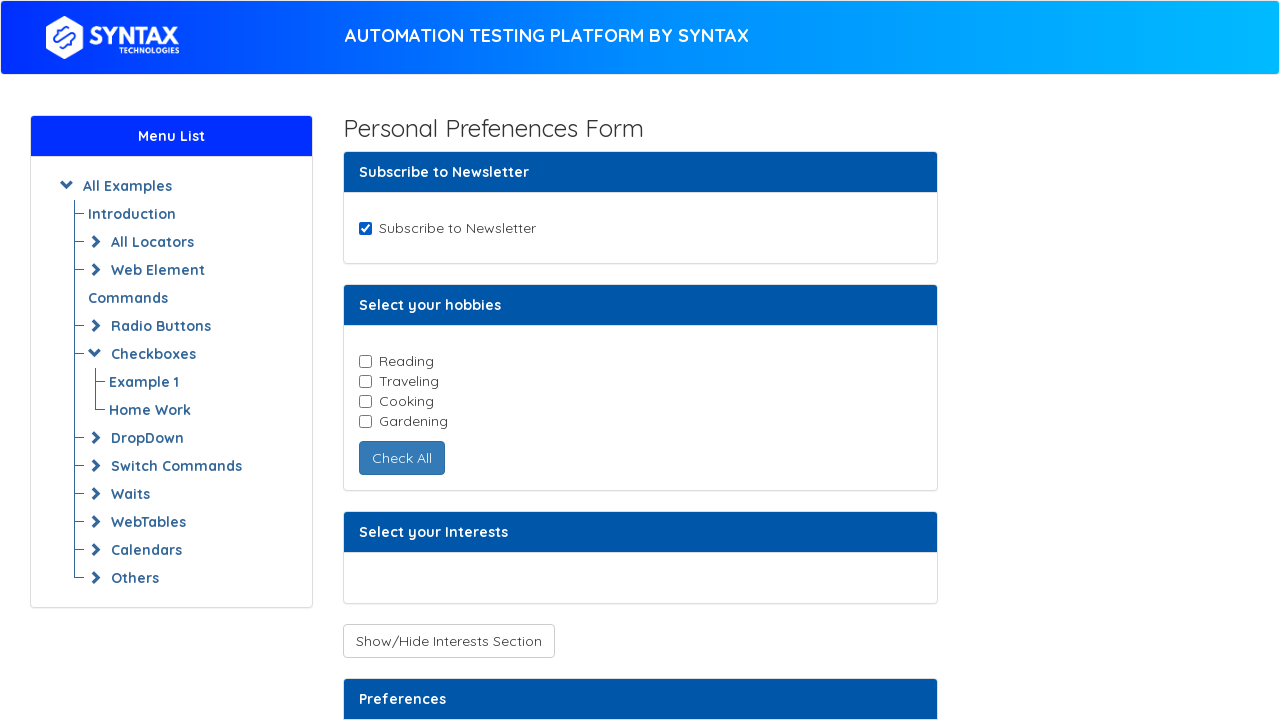

Located all checkbox elements
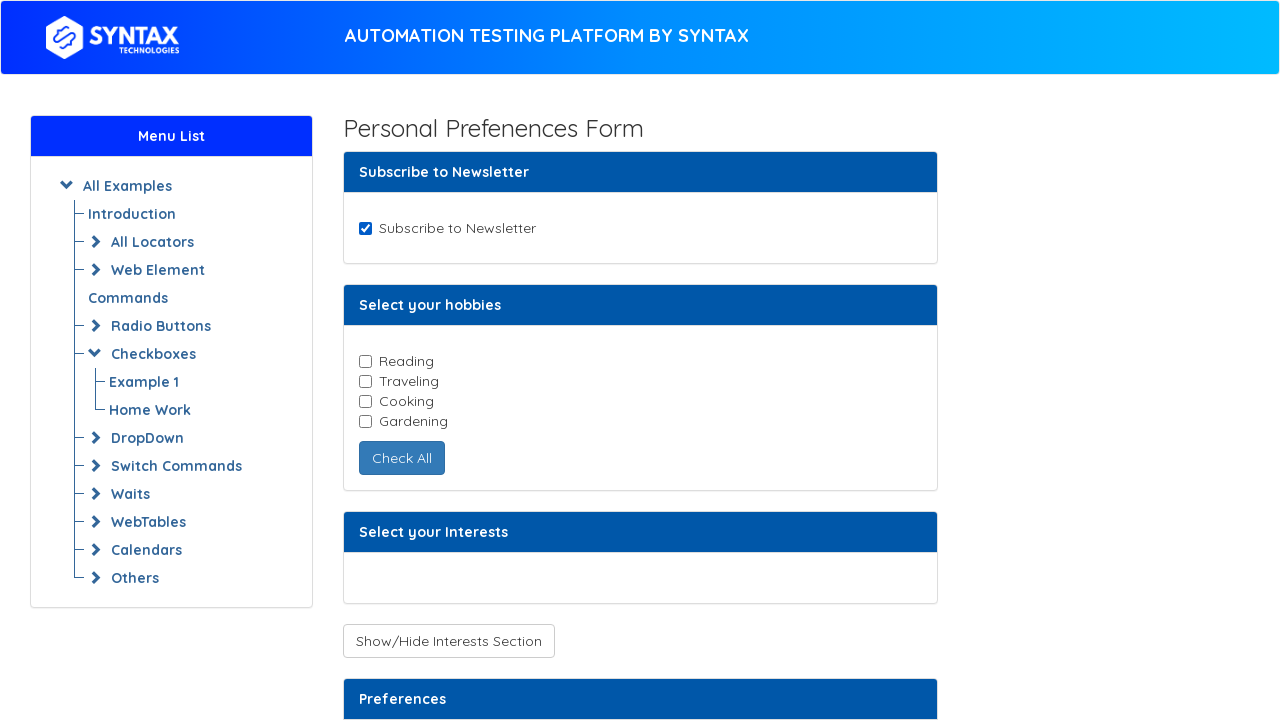

Retrieved checkbox value: reading
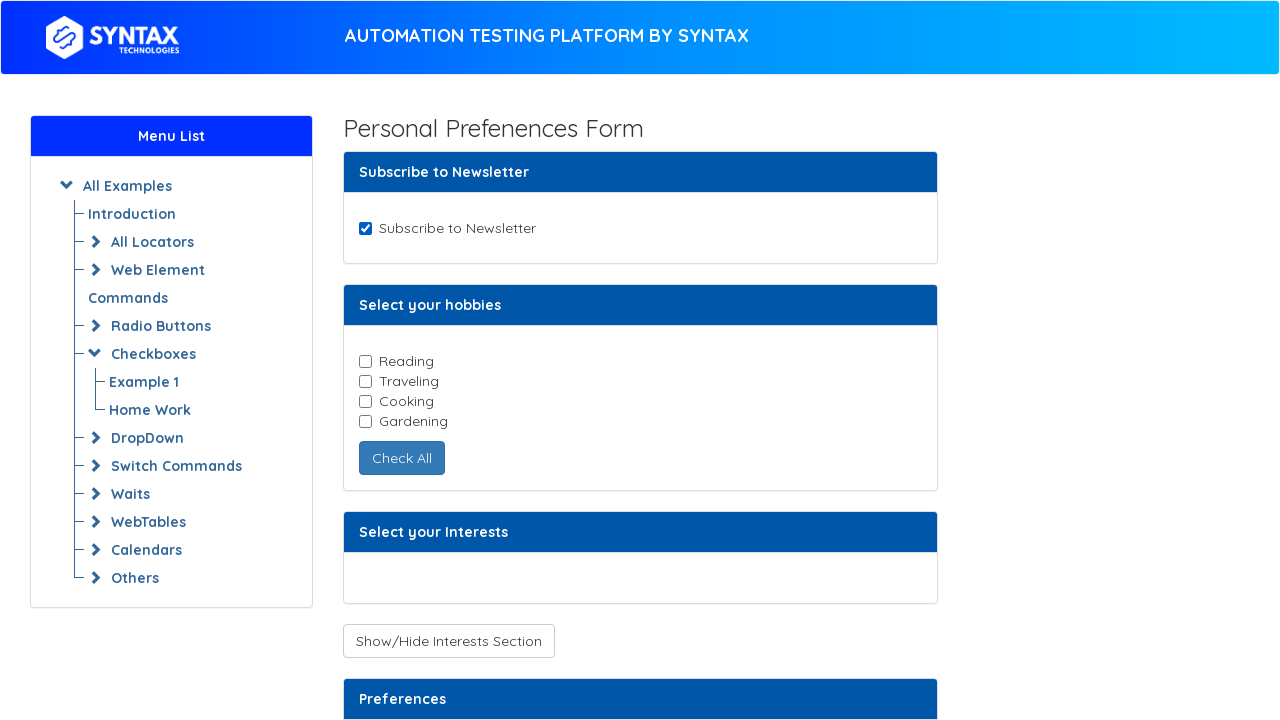

Clicked checkbox with value 'reading' at (365, 361) on input.cb-element >> nth=0
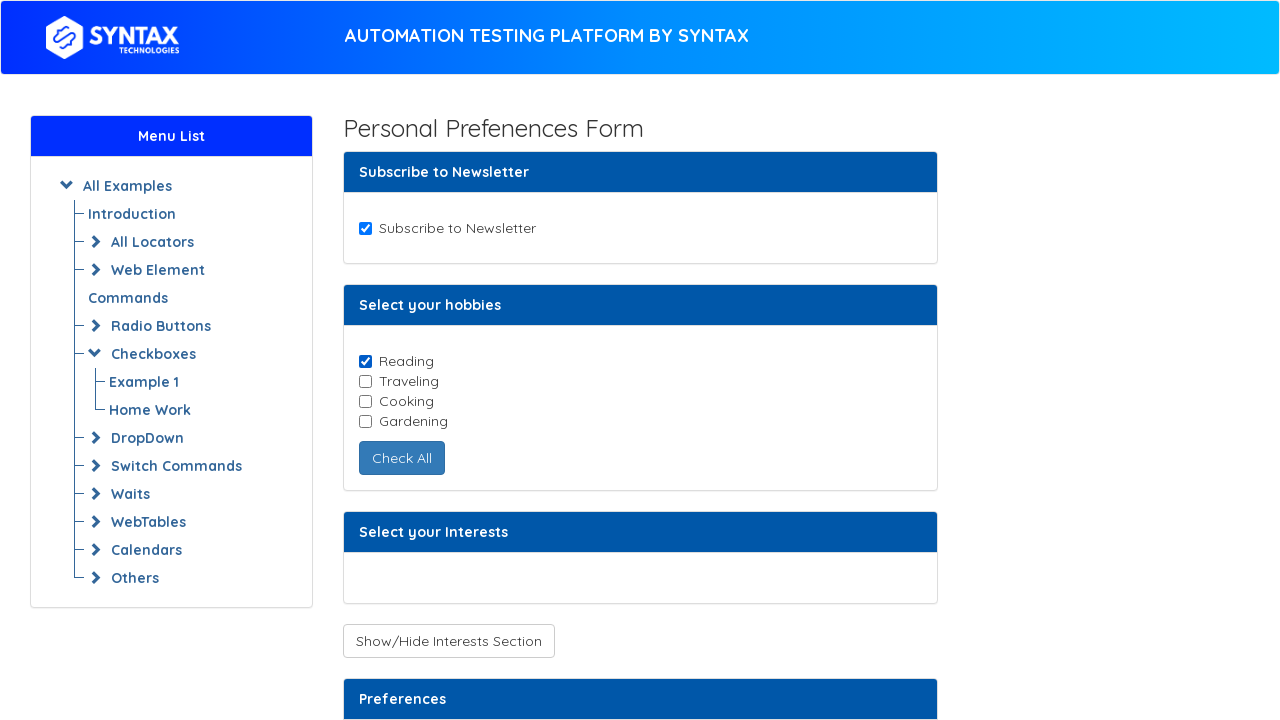

Retrieved checkbox value: traveling
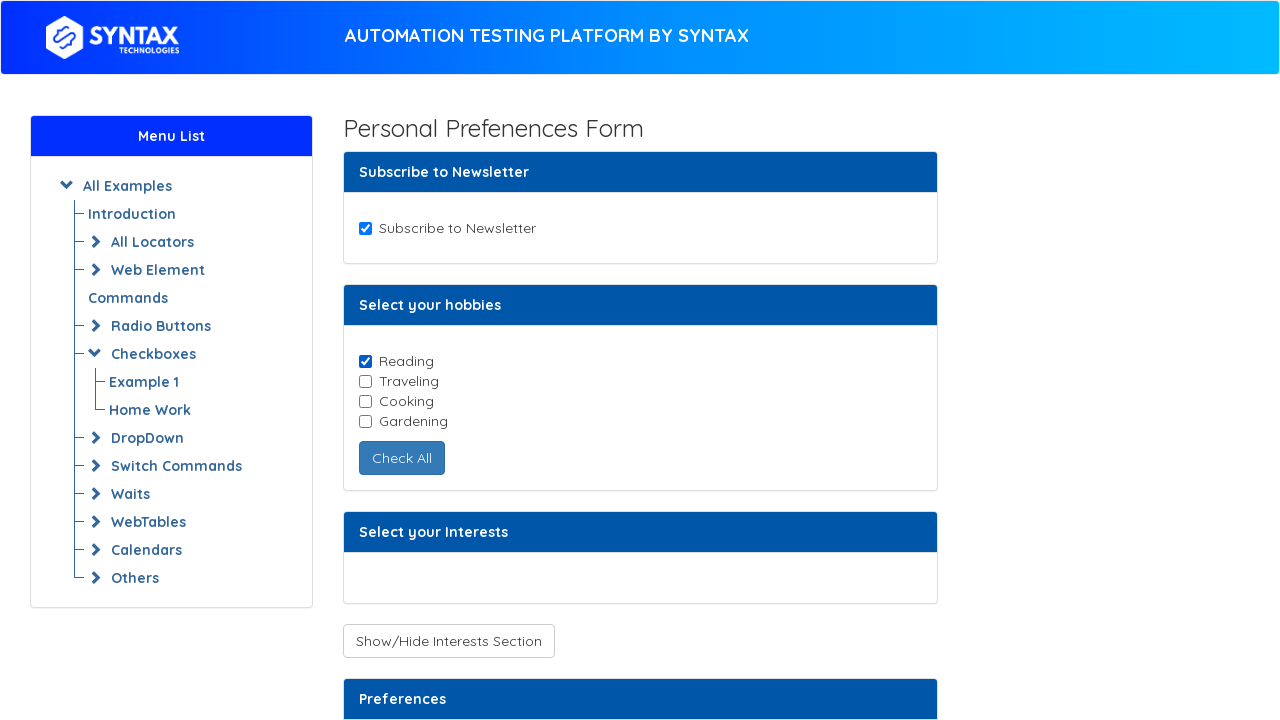

Retrieved checkbox value: cooking
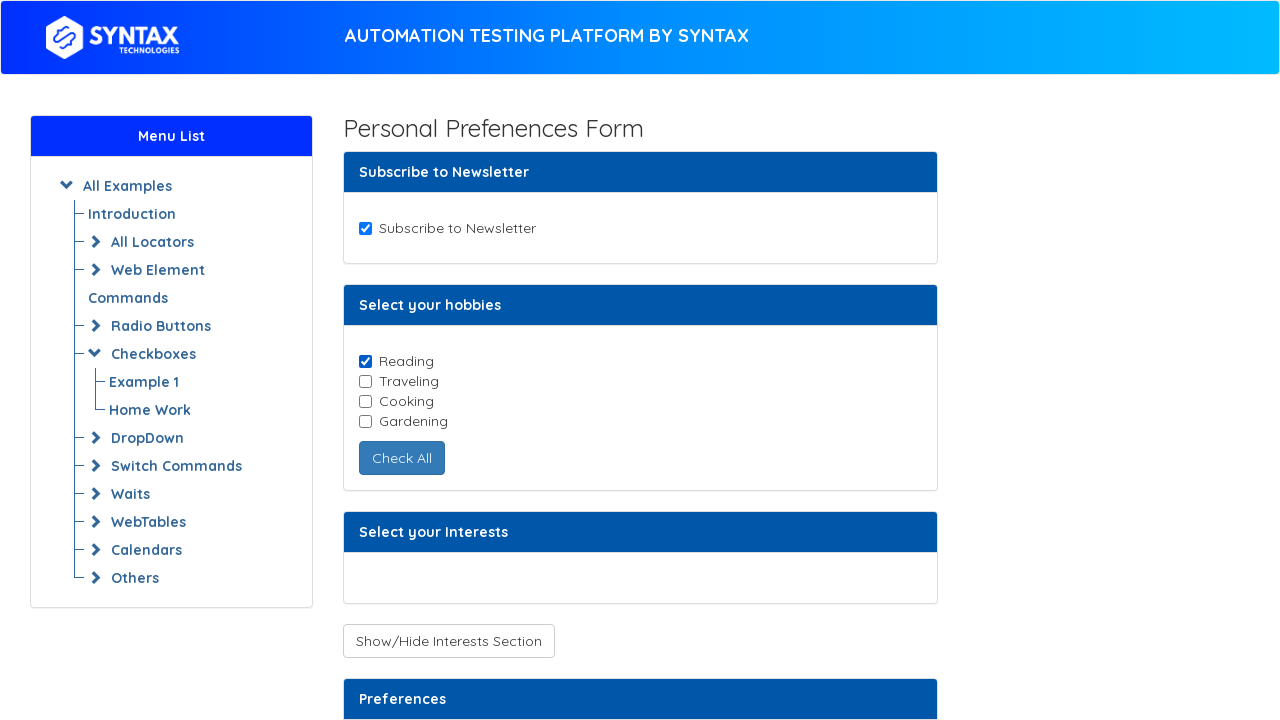

Clicked checkbox with value 'cooking' at (365, 401) on input.cb-element >> nth=2
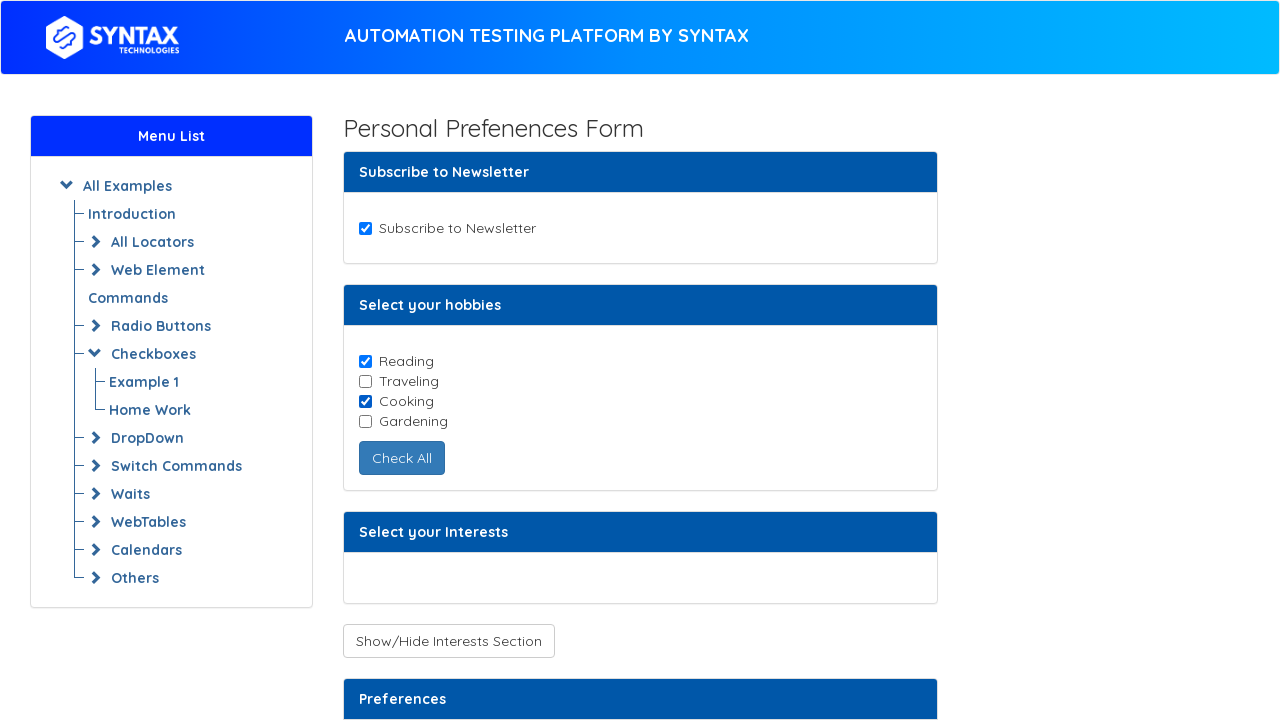

Retrieved checkbox value: gardening
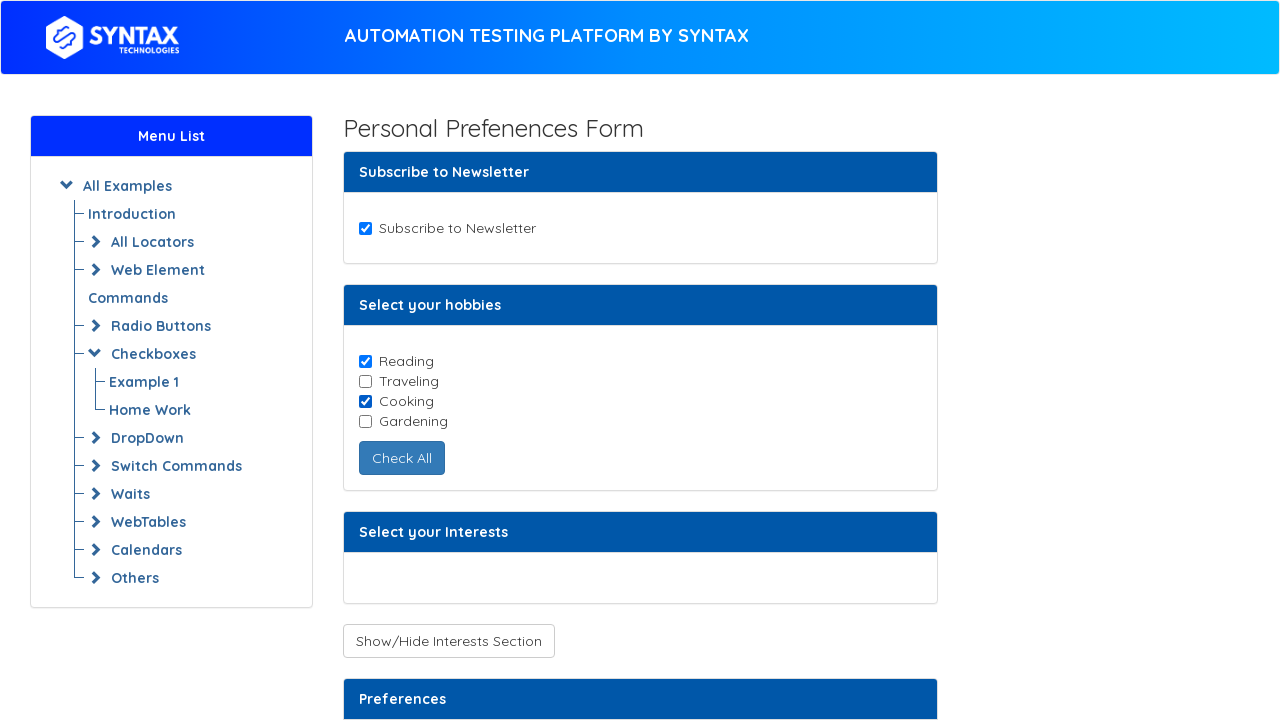

Located Support checkbox
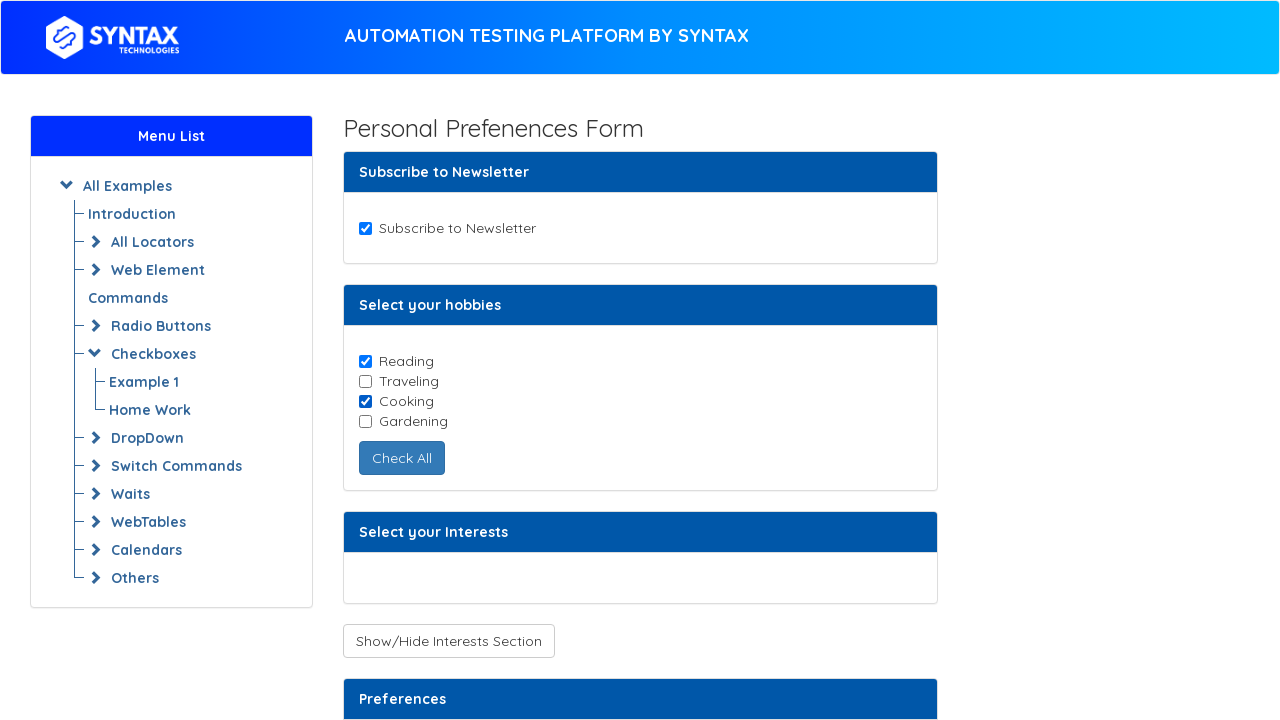

Located Music checkbox
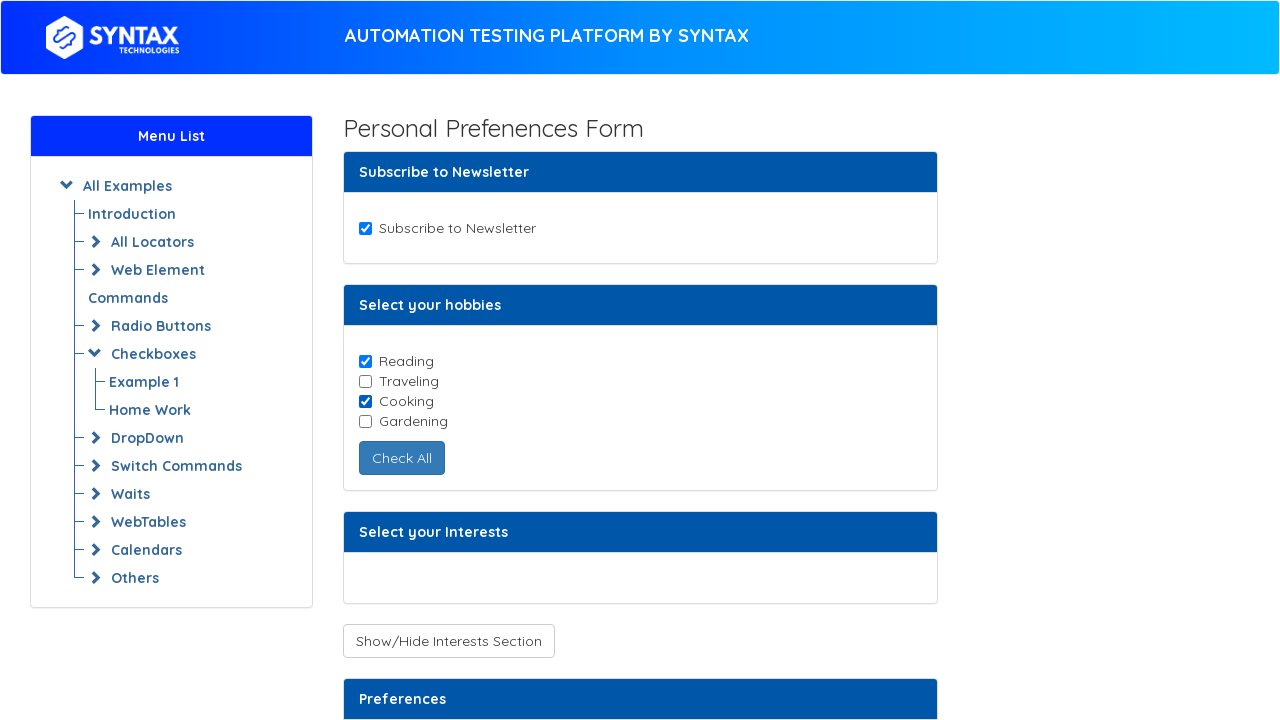

Clicked toggle button to show hidden checkboxes at (448, 641) on button#toggleCheckboxButtons
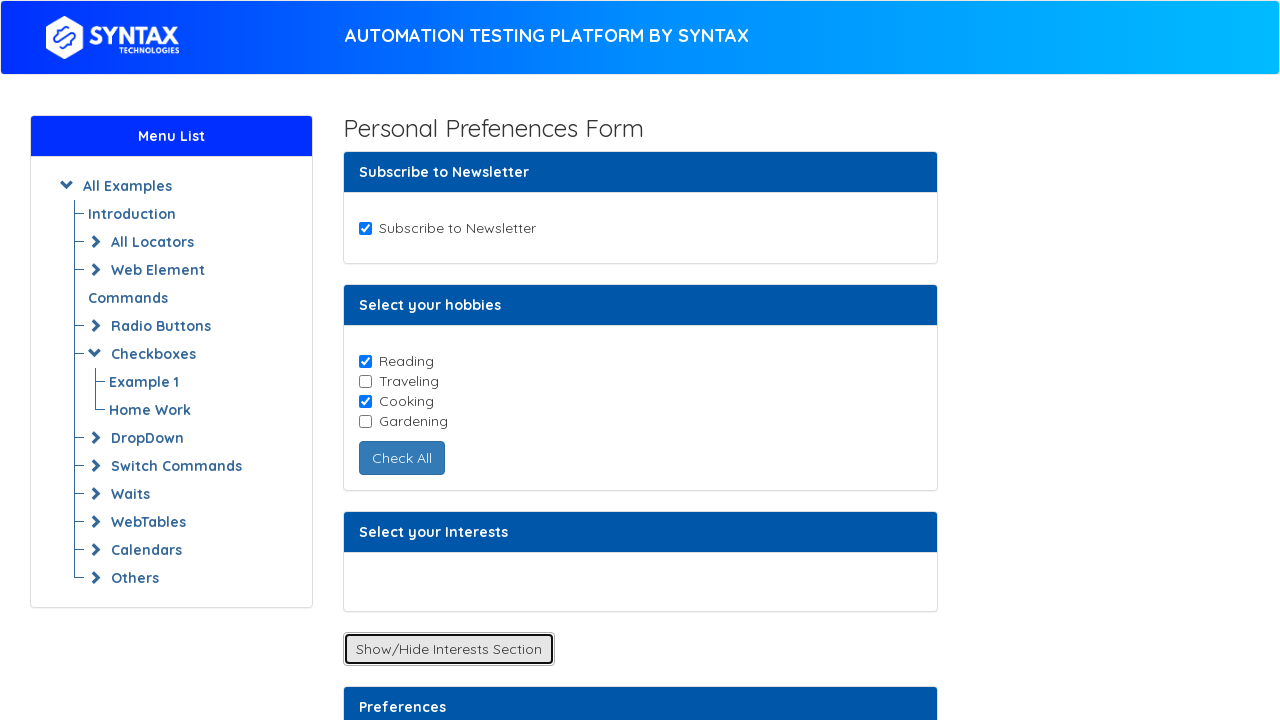

Waited 2 seconds for hidden checkboxes to appear
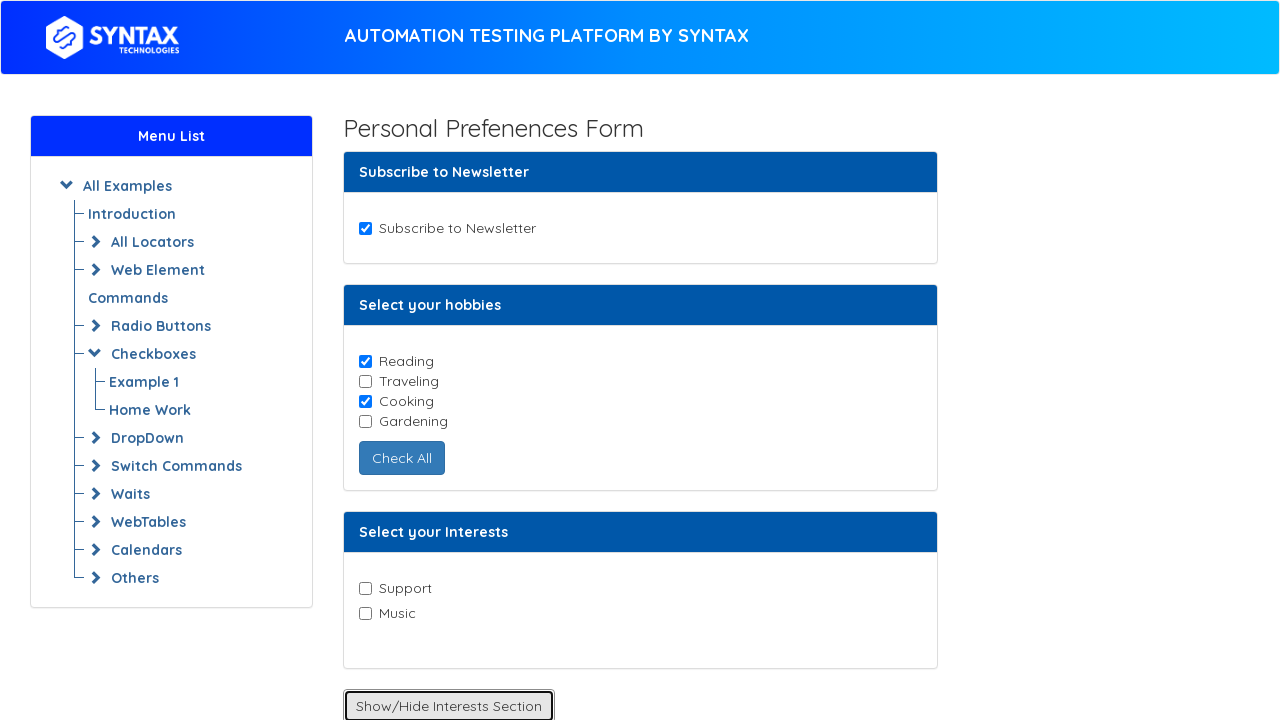

Clicked Music checkbox after it became visible at (365, 613) on input[value='Music']
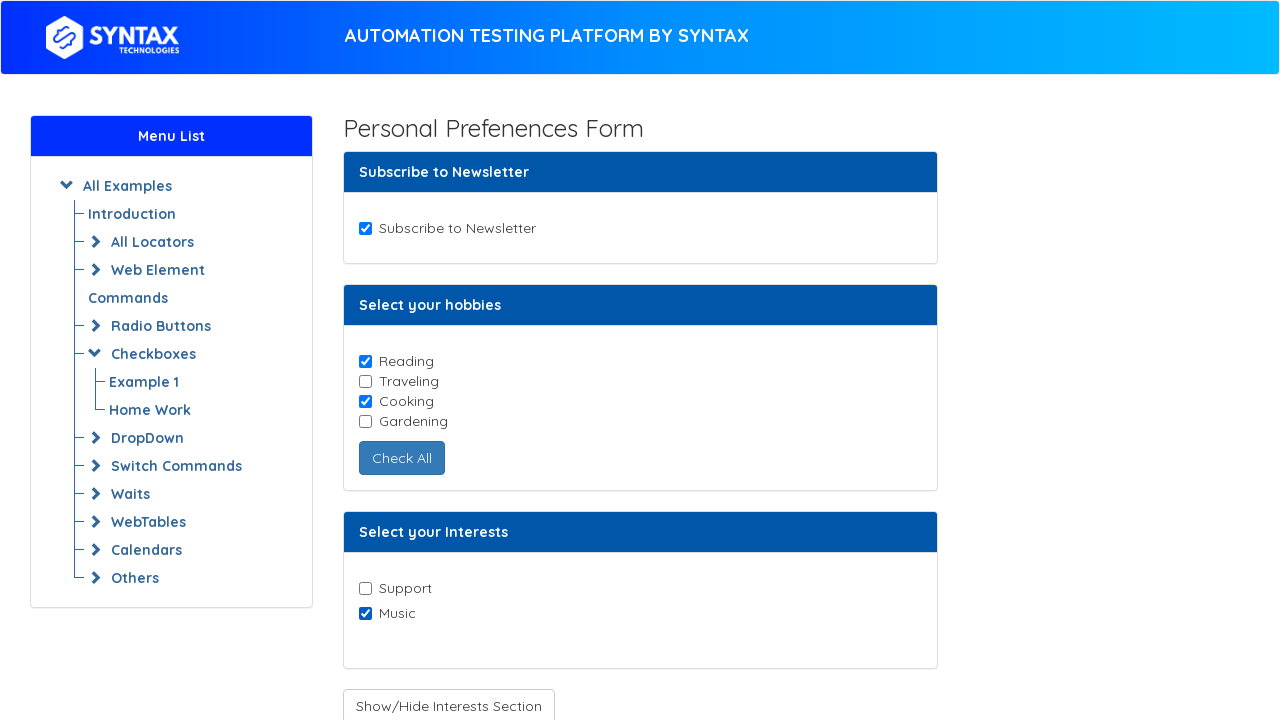

Located Receive-Notifications checkbox
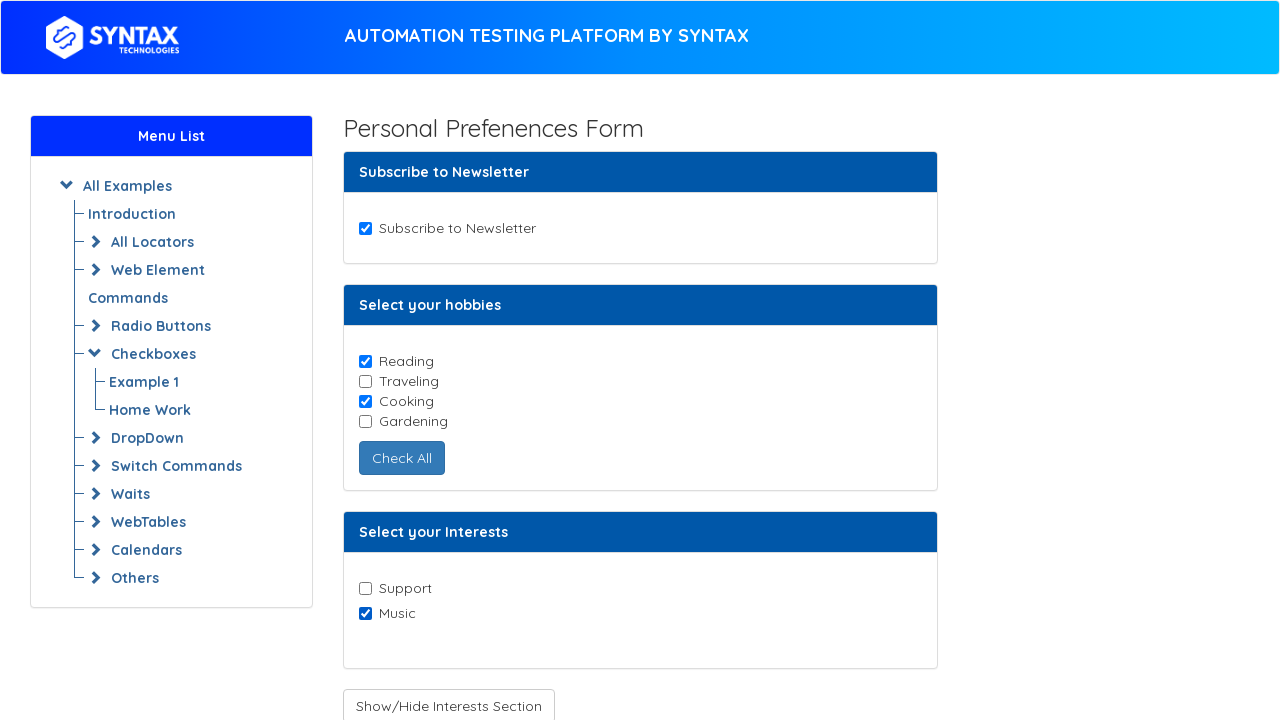

Clicked button to enable disabled checkbox at (436, 407) on button#enabledcheckbox
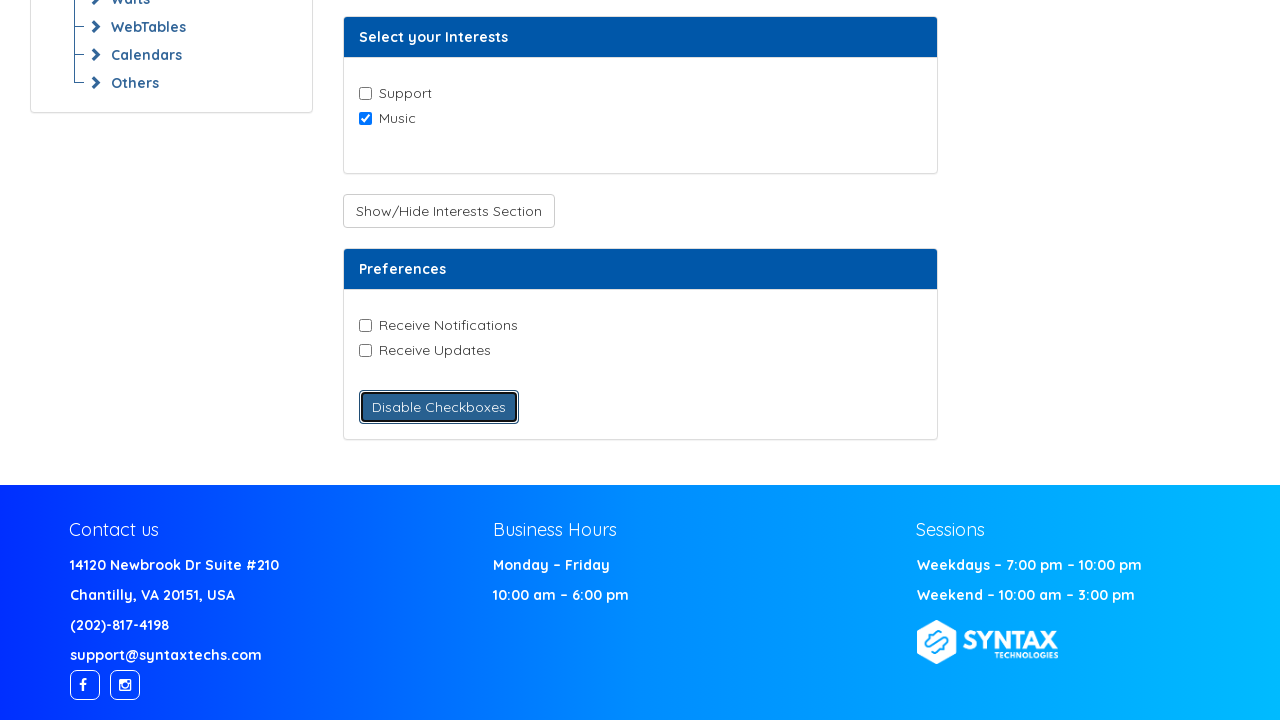

Clicked now-enabled Receive-Notifications checkbox at (365, 325) on input[value='Receive-Notifications']
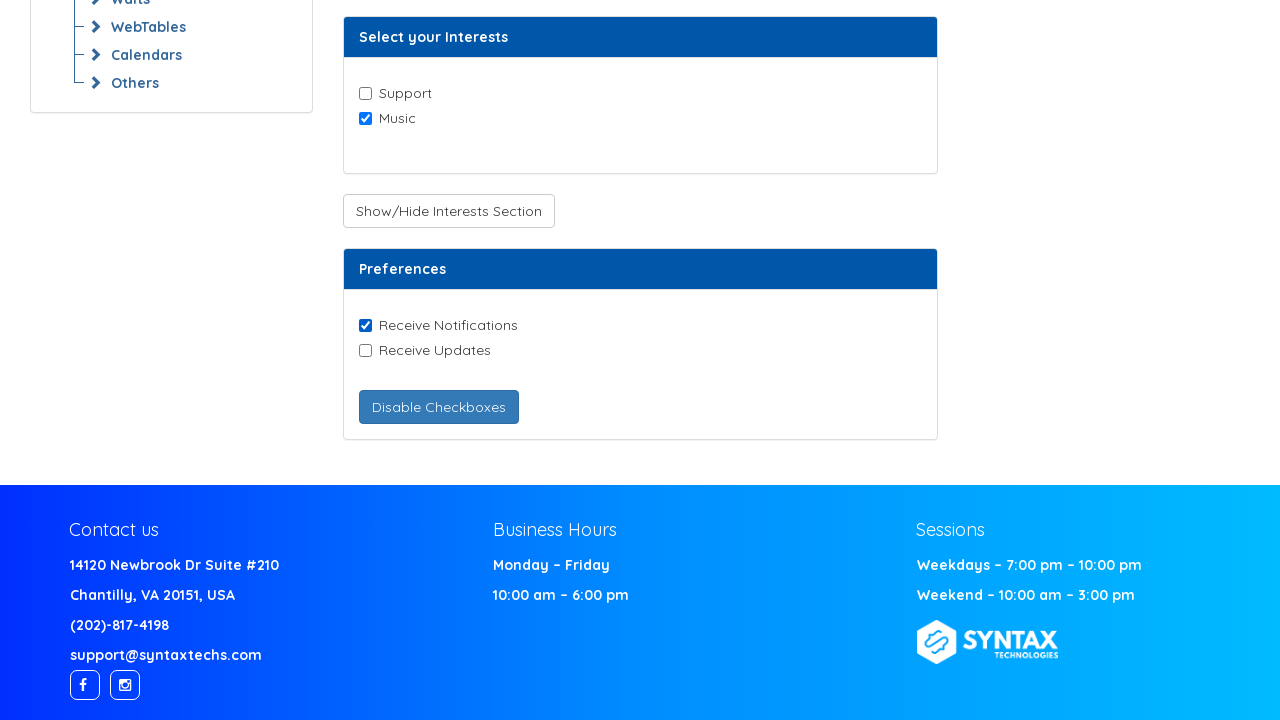

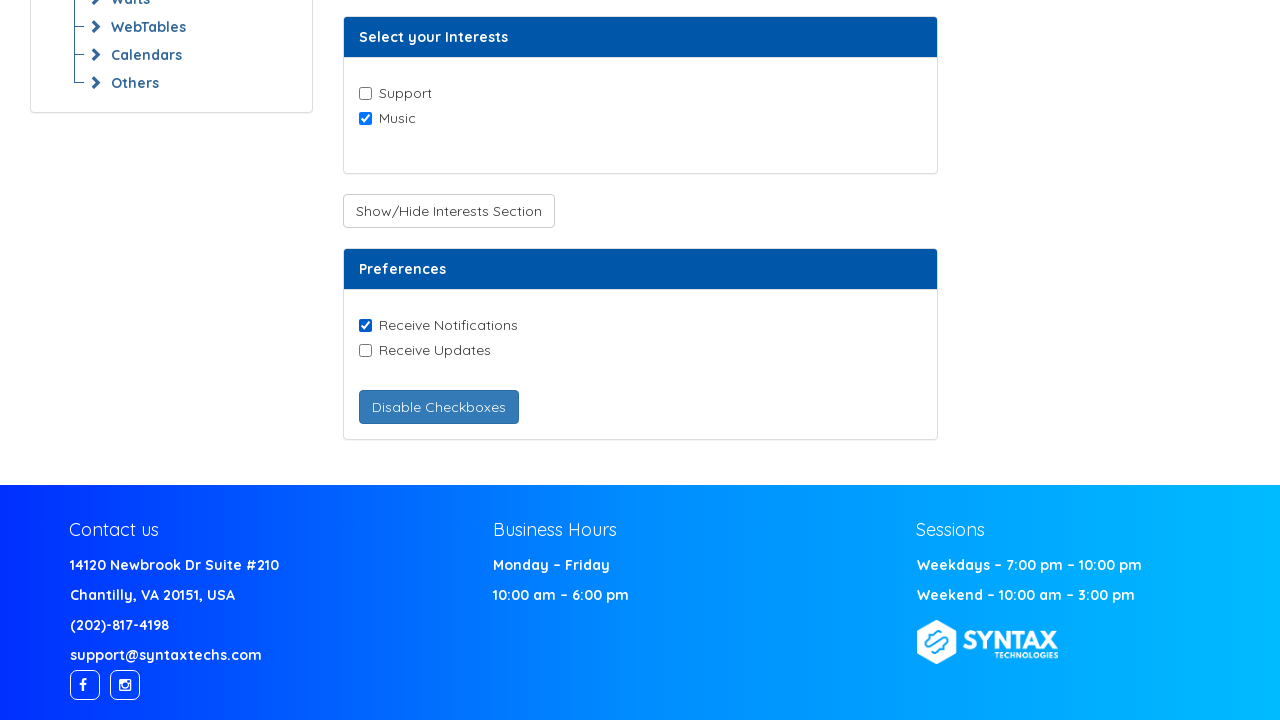